Tests checkbox handling functionality by clicking individual checkboxes and verifying their states, then iterating through all checkboxes on the page to toggle them.

Starting URL: https://rahulshettyacademy.com/AutomationPractice/

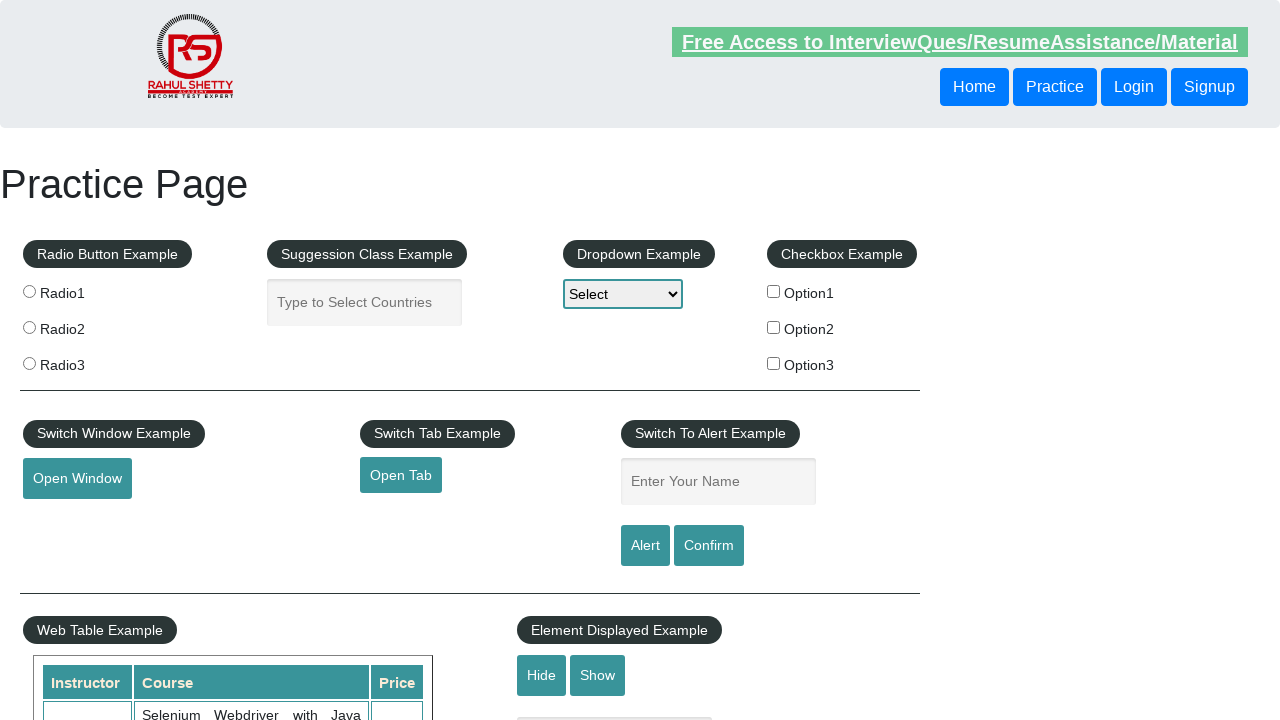

Clicked checkbox option 1 at (774, 291) on #checkBoxOption1
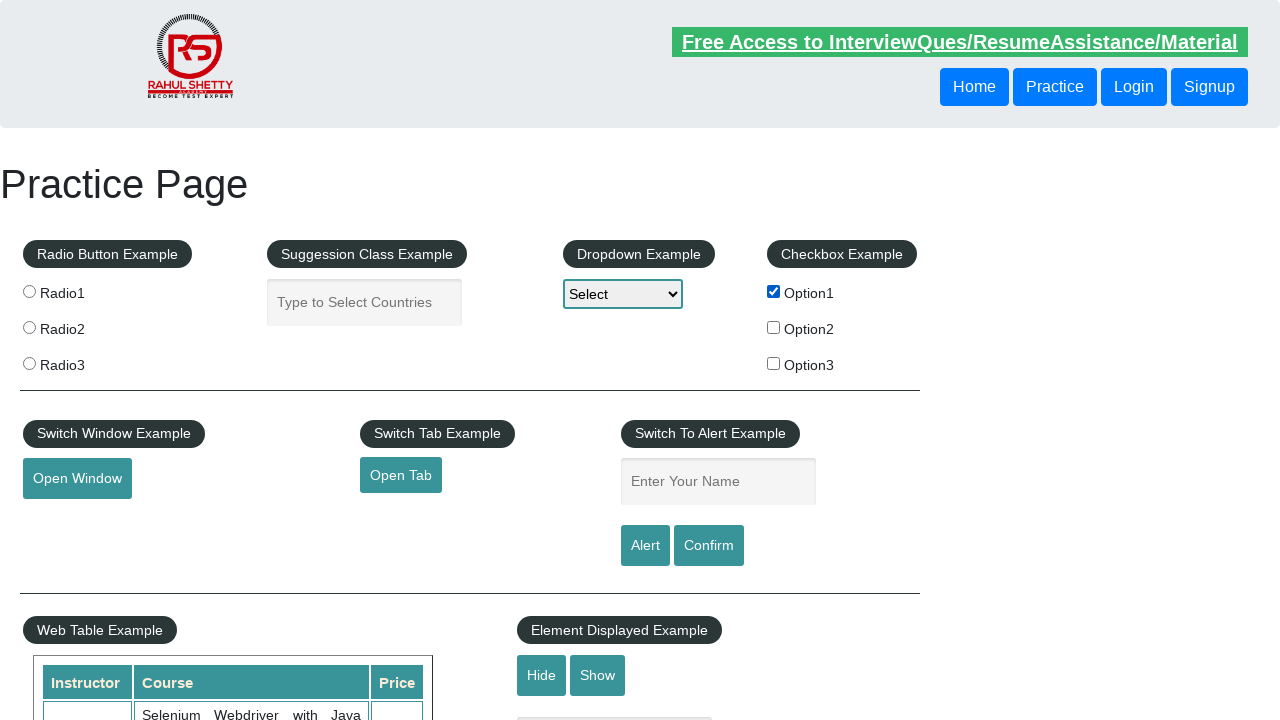

Clicked checkbox option 2 at (774, 327) on #checkBoxOption2
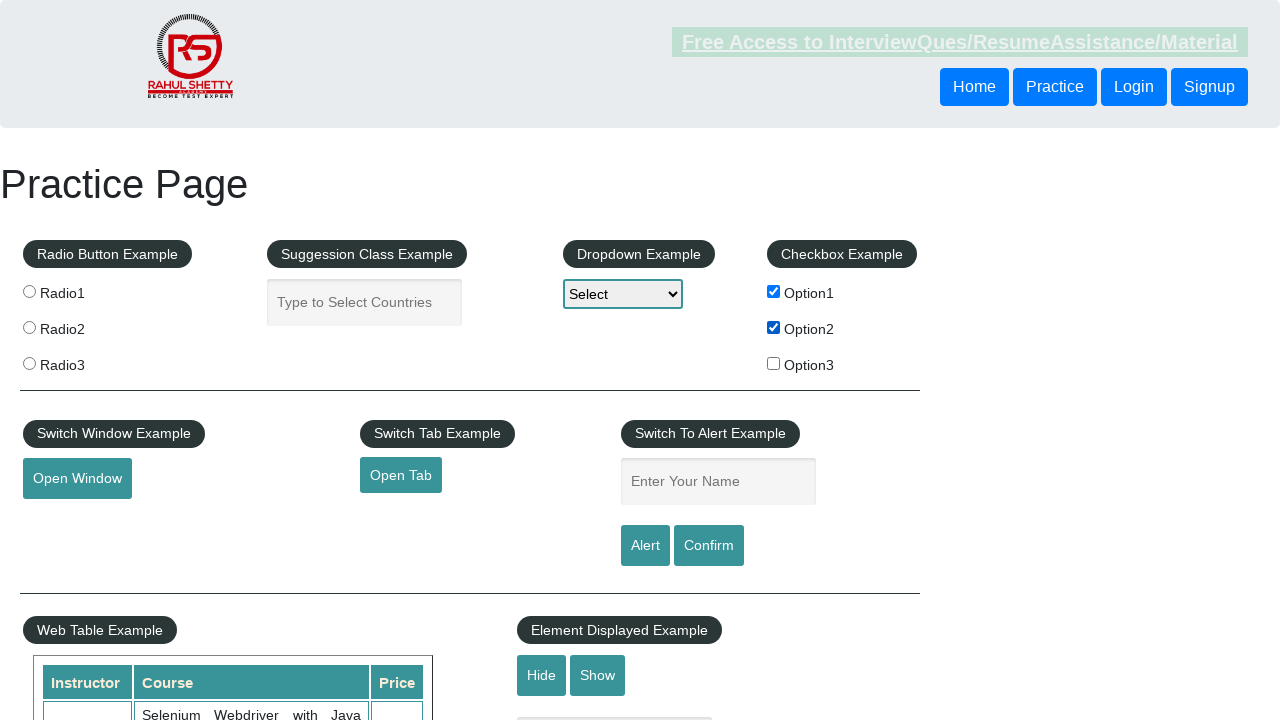

Clicked checkbox option 3 at (774, 363) on #checkBoxOption3
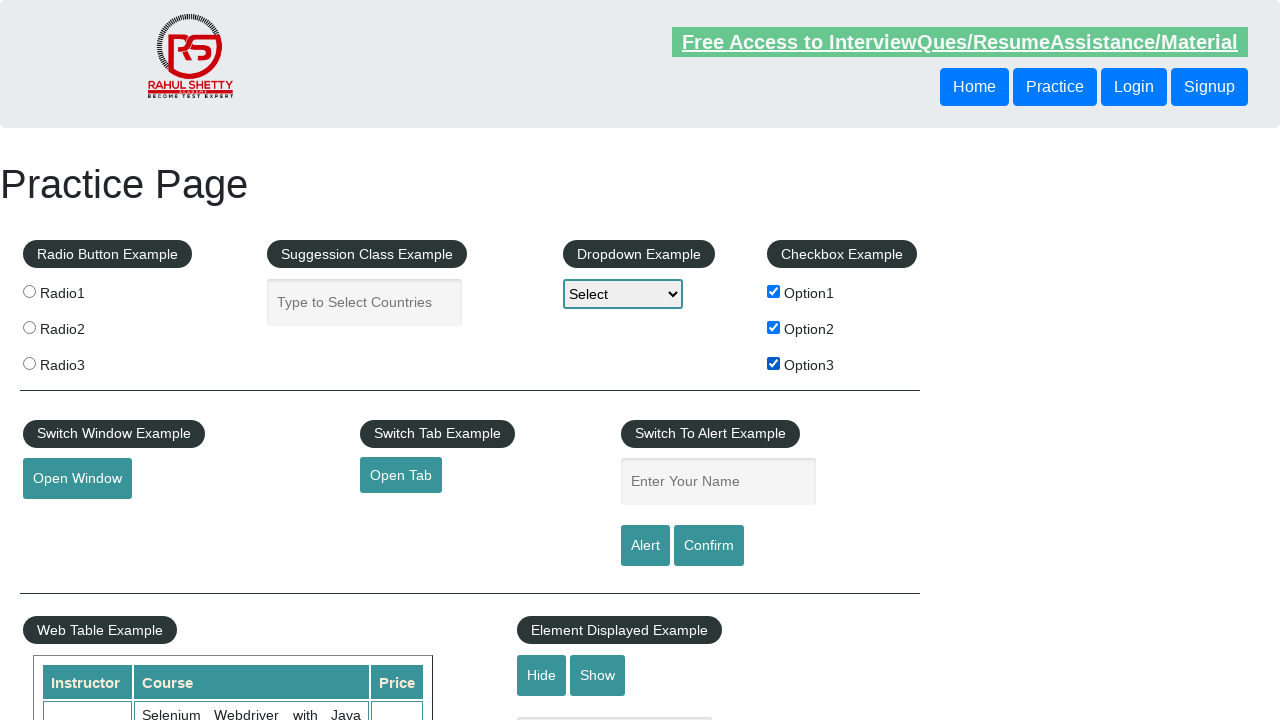

Found 3 total checkboxes on the page
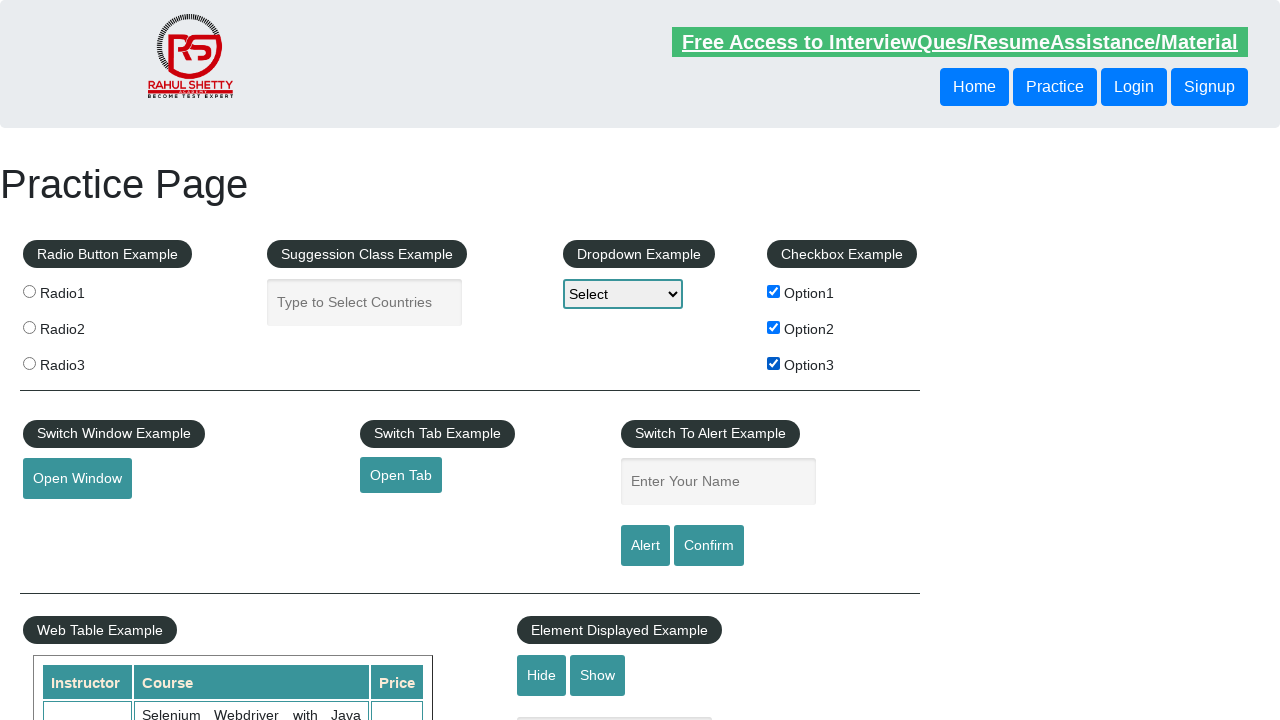

Toggled checkbox at index 0 at (774, 291) on input[type='checkbox'] >> nth=0
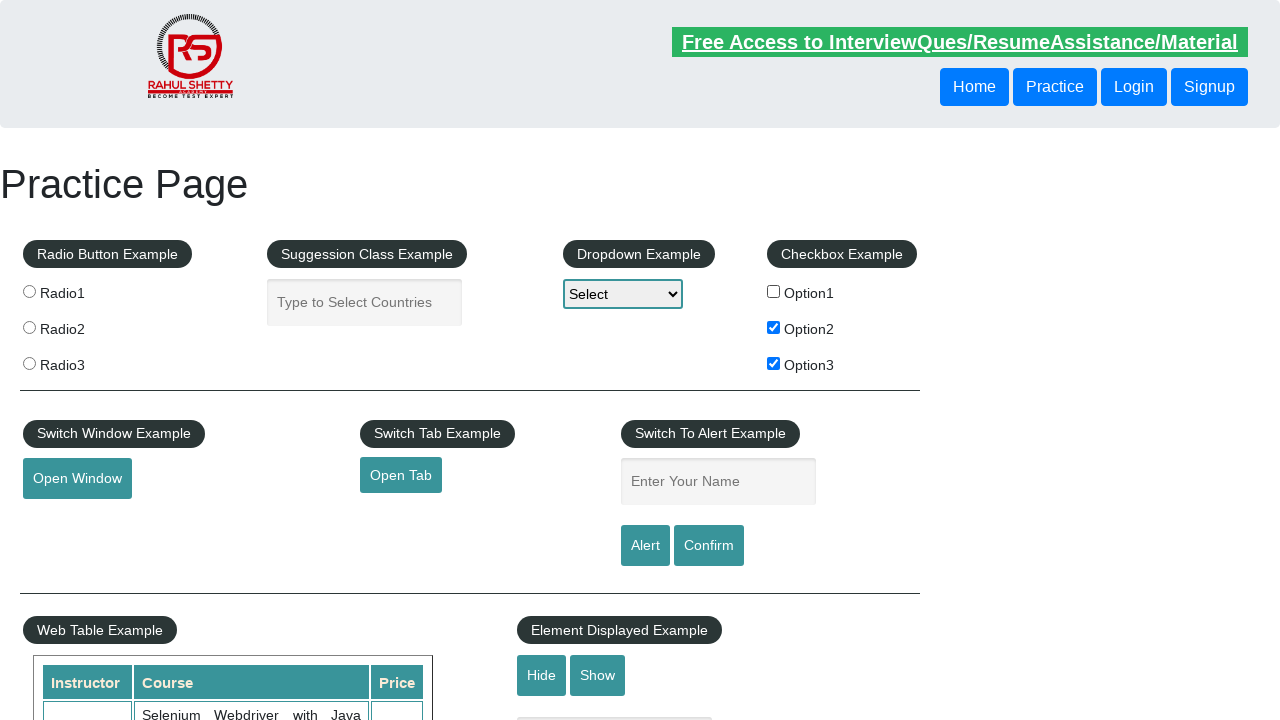

Toggled checkbox at index 1 at (774, 327) on input[type='checkbox'] >> nth=1
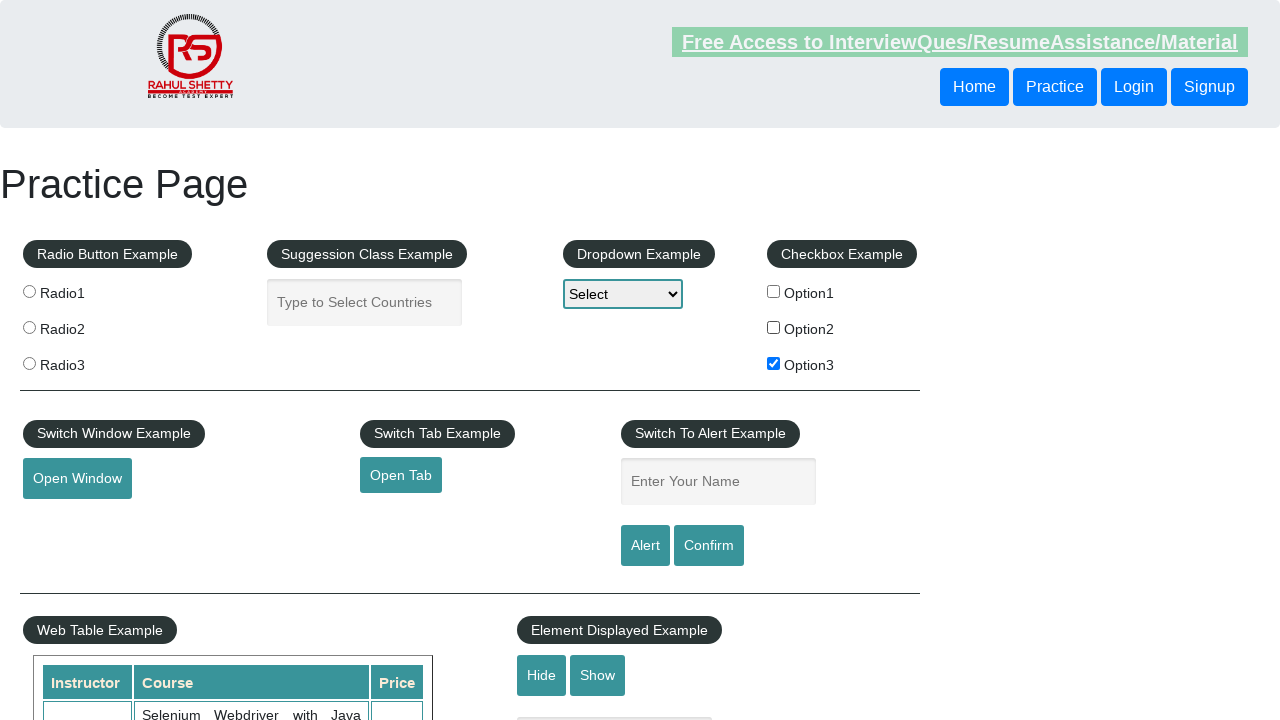

Toggled checkbox at index 2 at (774, 363) on input[type='checkbox'] >> nth=2
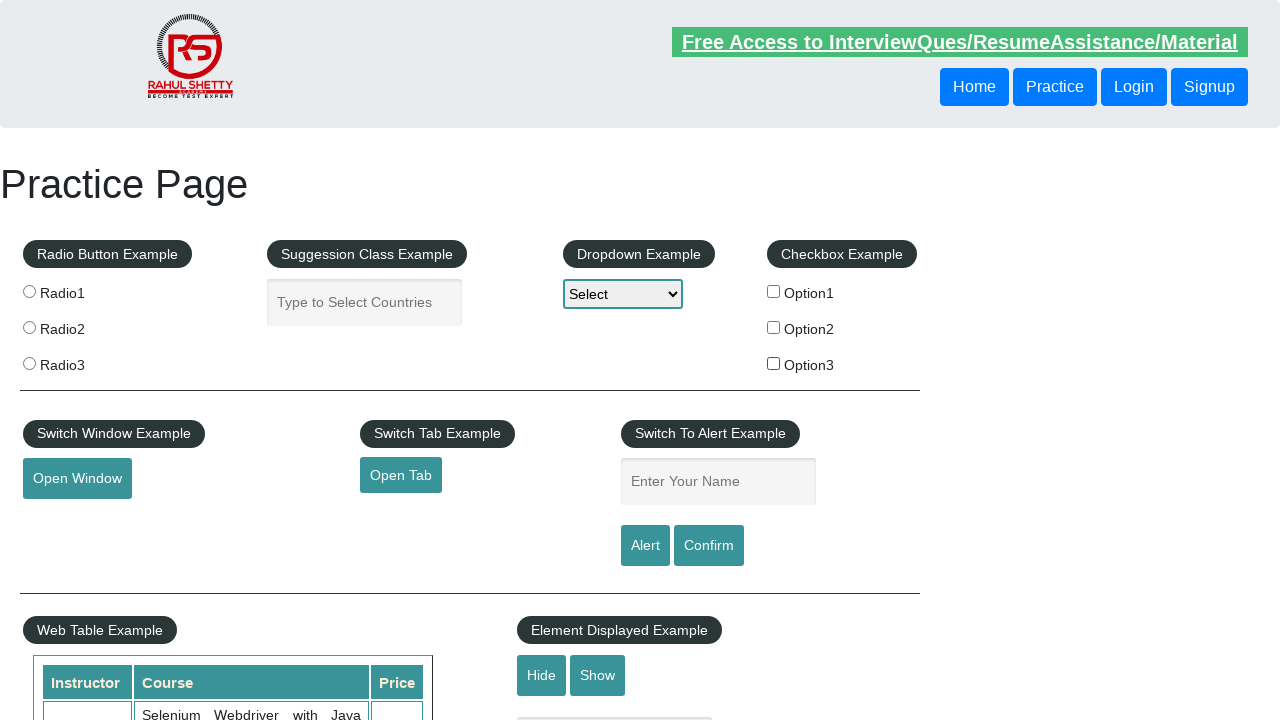

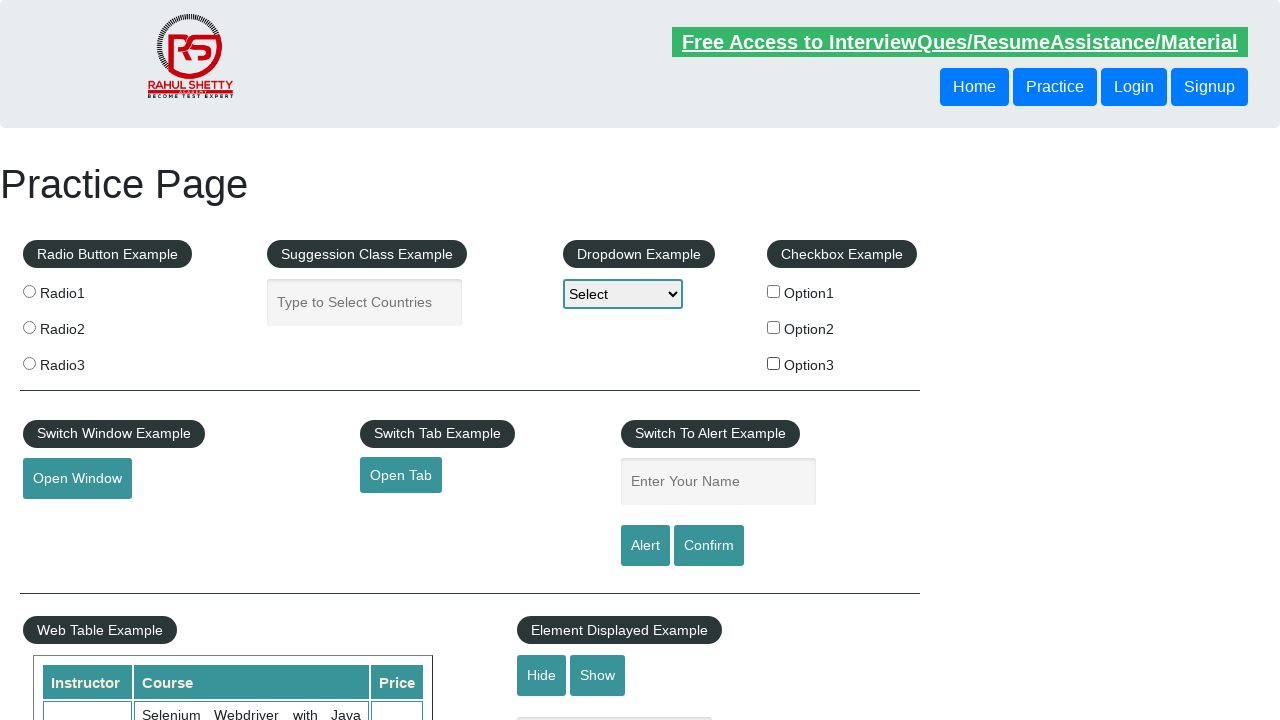